Tests the country selection dropdown on a registration page by clicking the dropdown arrow and selecting India from the list of countries

Starting URL: https://phptravels.org/register.php

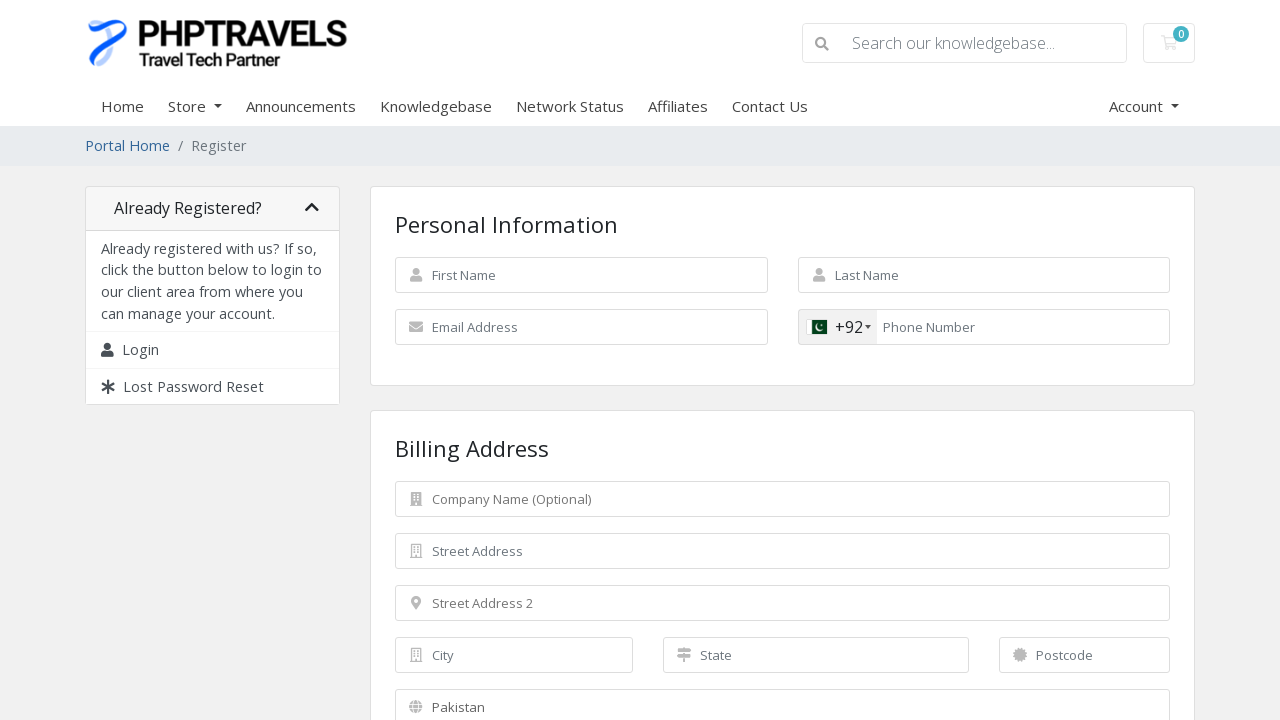

Clicked country dropdown arrow to open the list at (868, 327) on div.iti-arrow
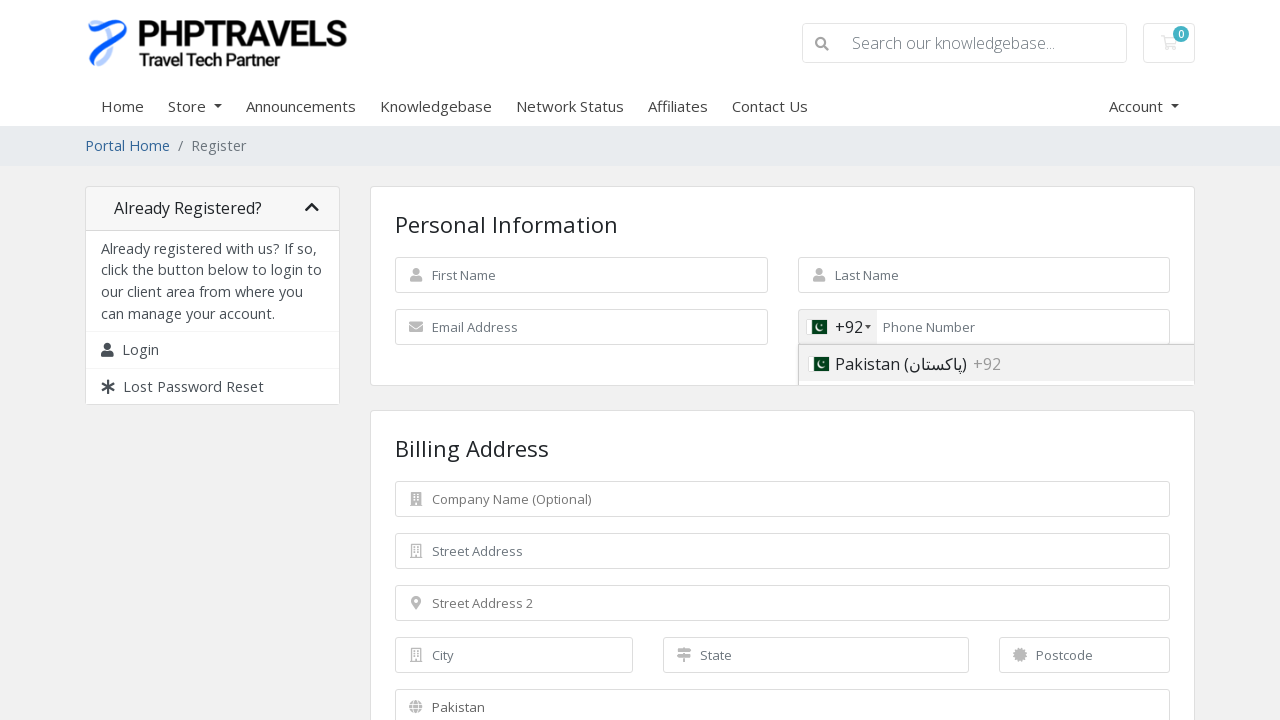

Country list became visible
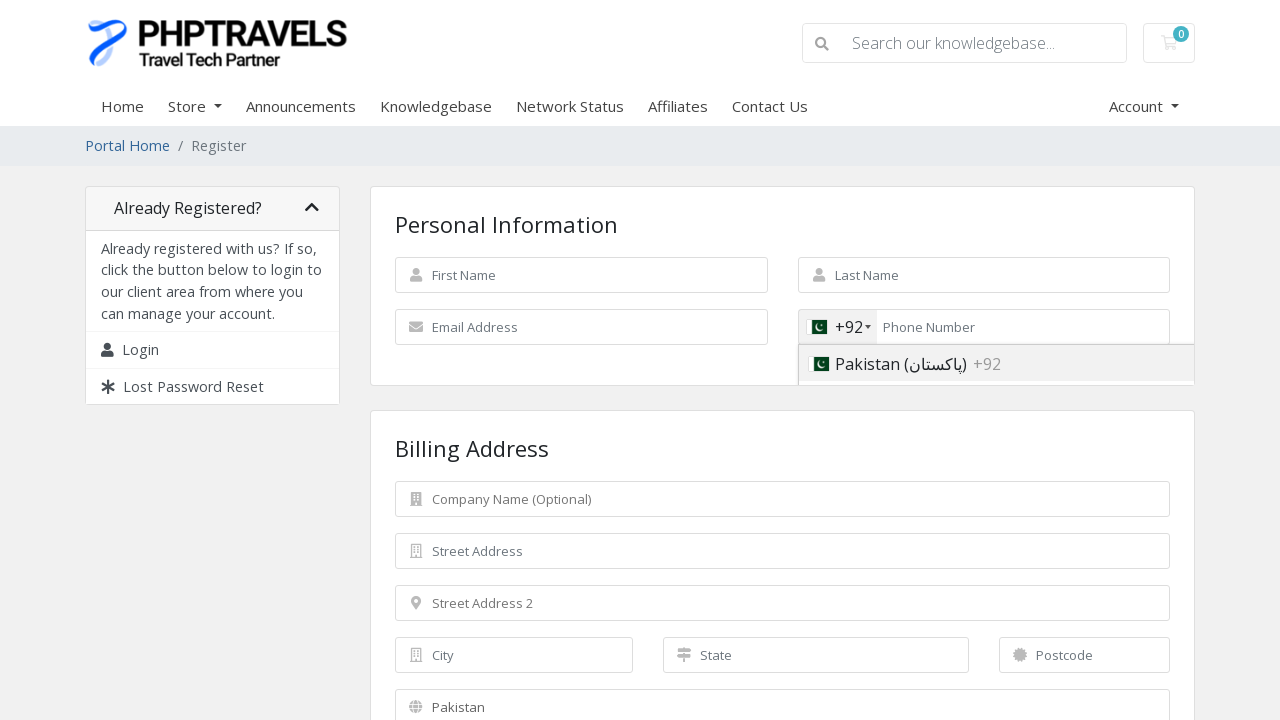

Located all country name elements in the dropdown
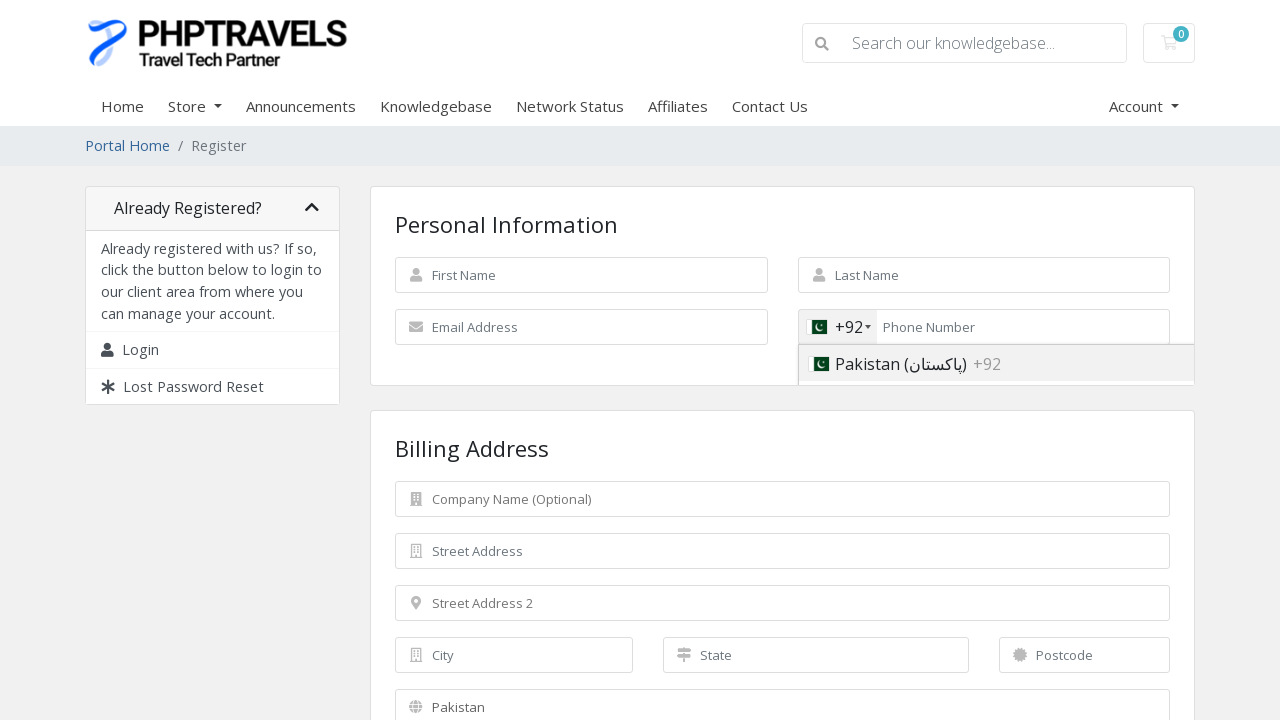

Found 246 countries in the dropdown list
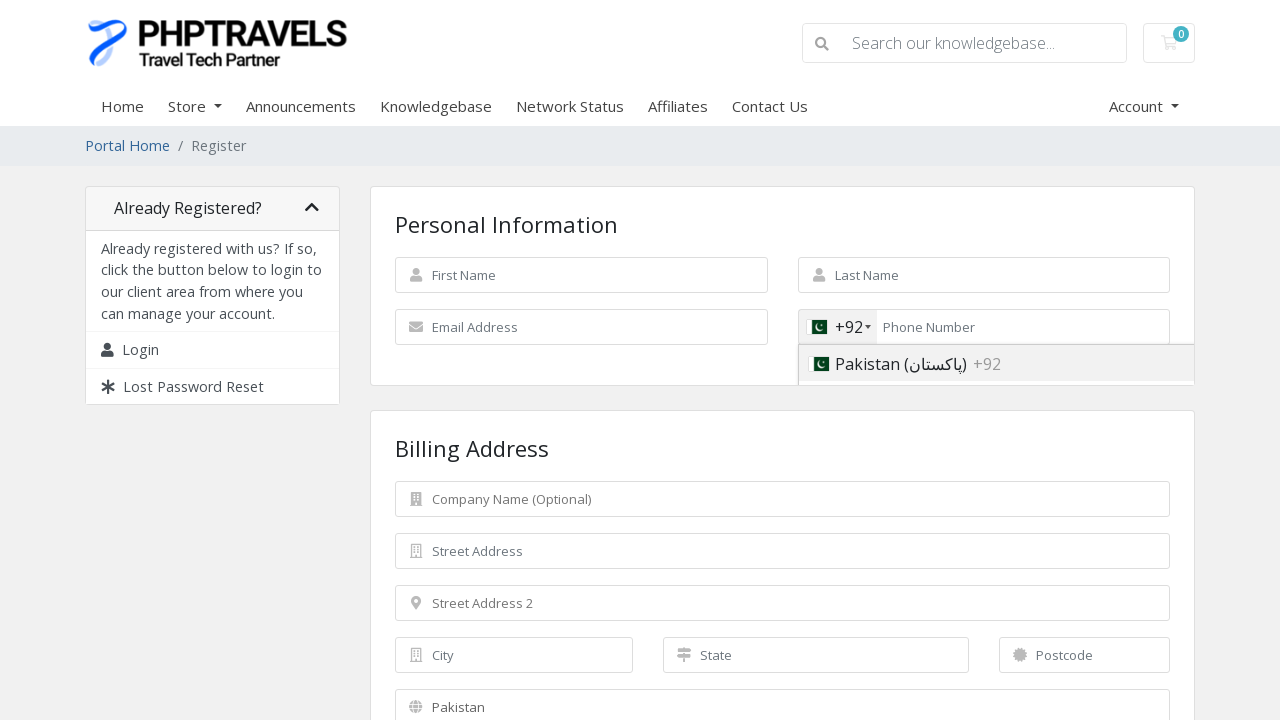

Selected India from the country dropdown at (874, 286) on div.flag-container div.selected-flag ~ ul li.country span.country-name >> nth=10
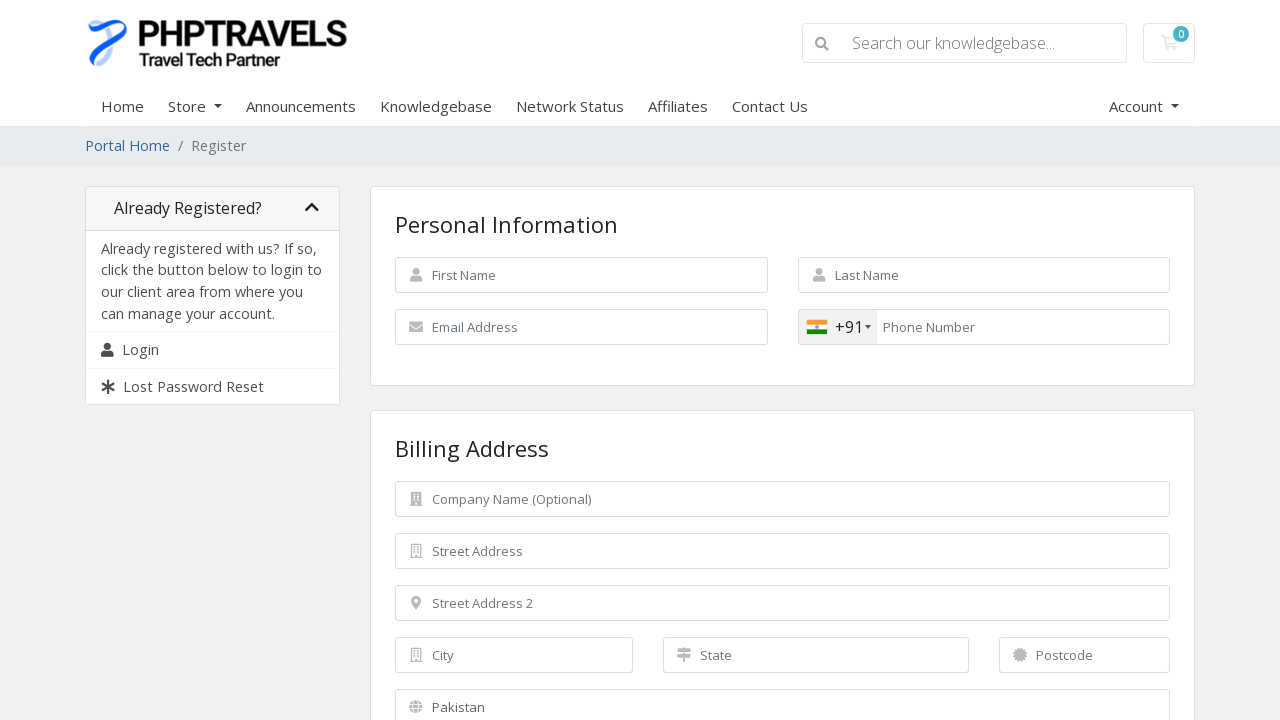

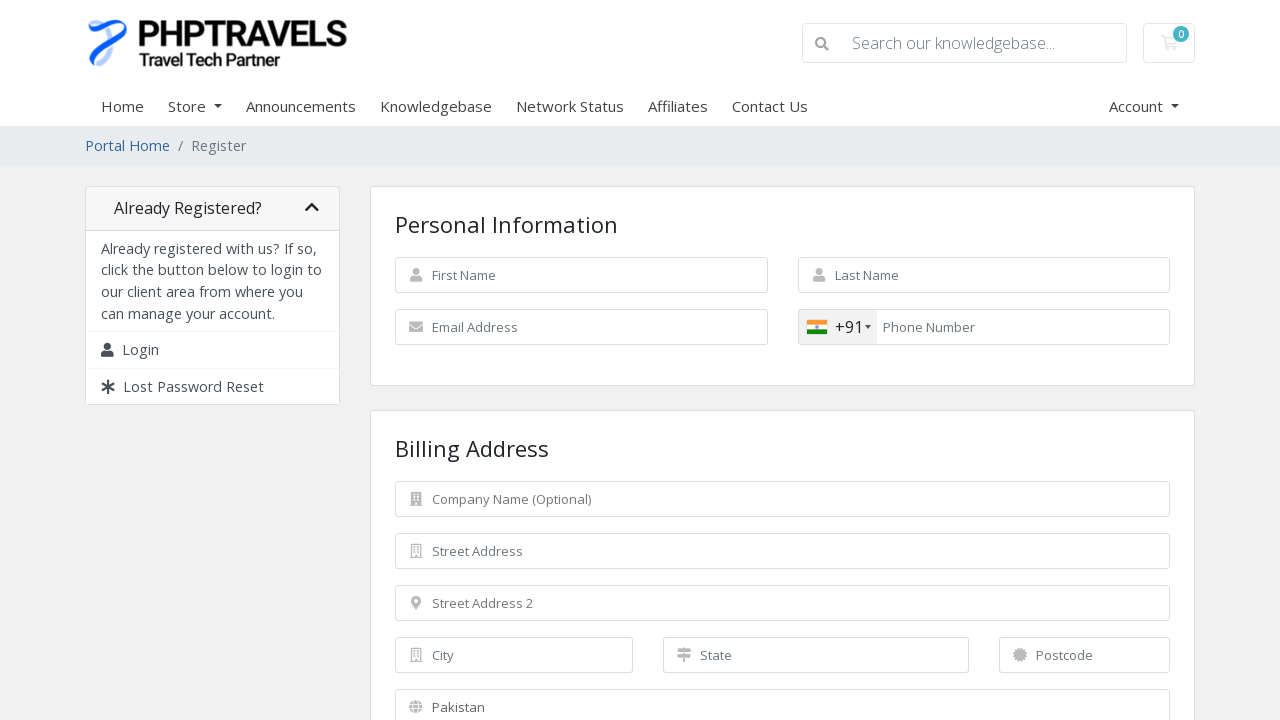